Tests the jQuery UI datepicker widget by switching to the demo iframe, entering a date value, and submitting it with Enter key

Starting URL: http://jqueryui.com/datepicker/

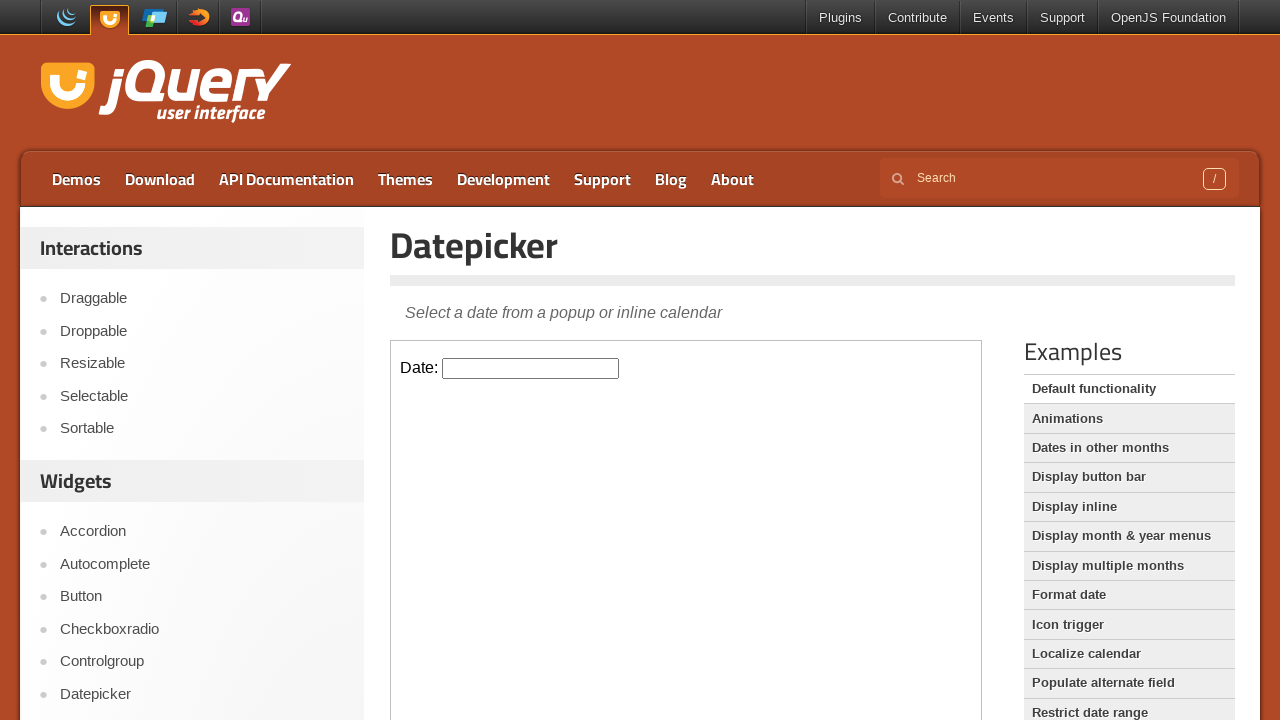

Located the demo iframe
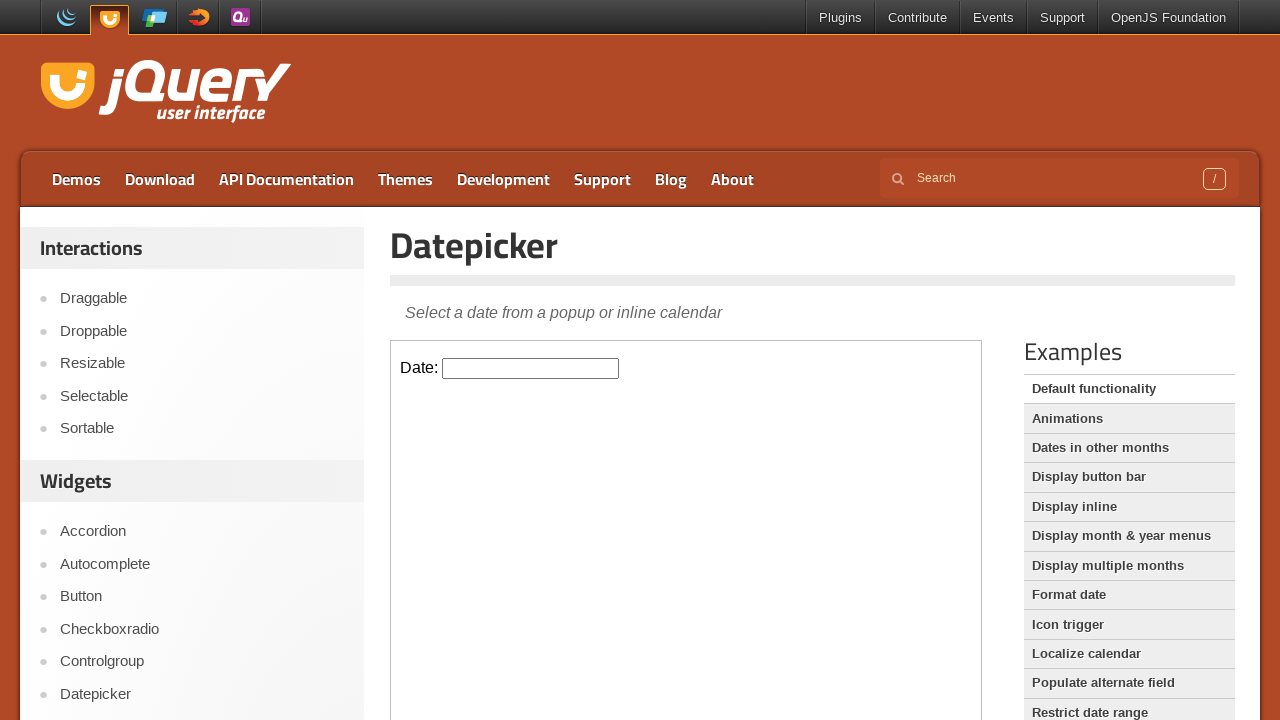

Datepicker input element loaded within iframe
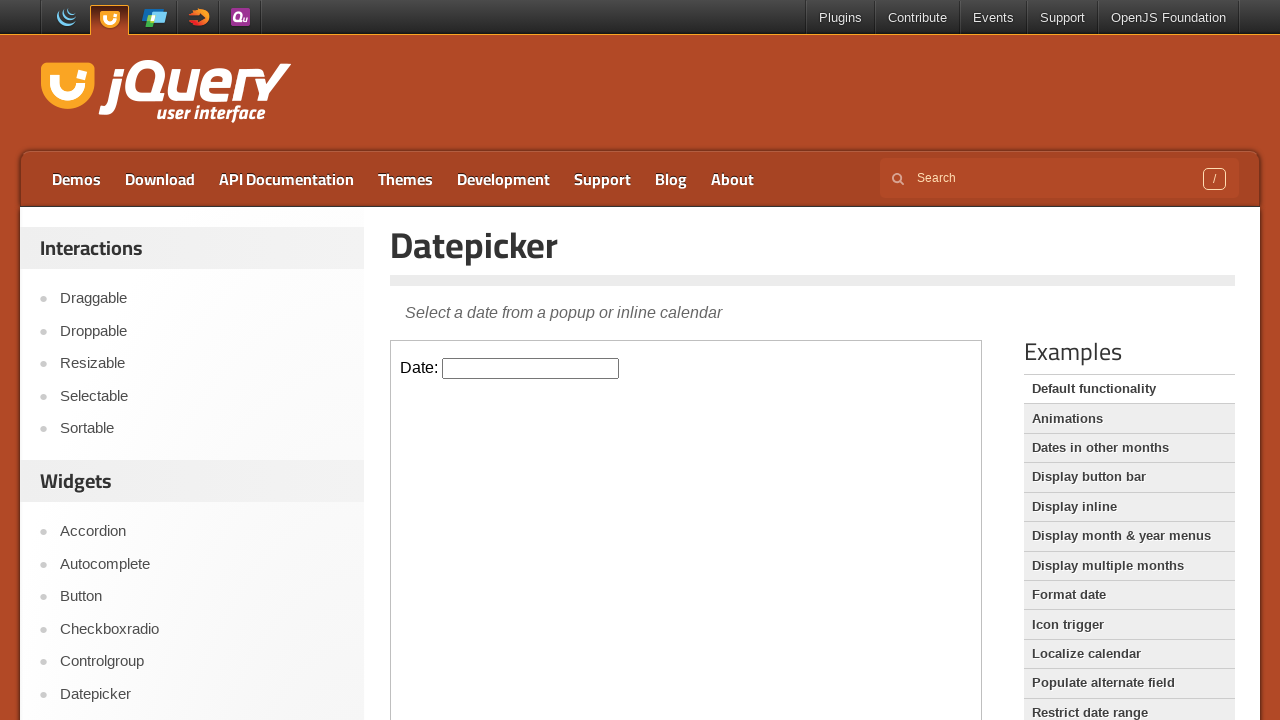

Filled datepicker with date value '08/15/2018' on .demo-frame >> internal:control=enter-frame >> #datepicker
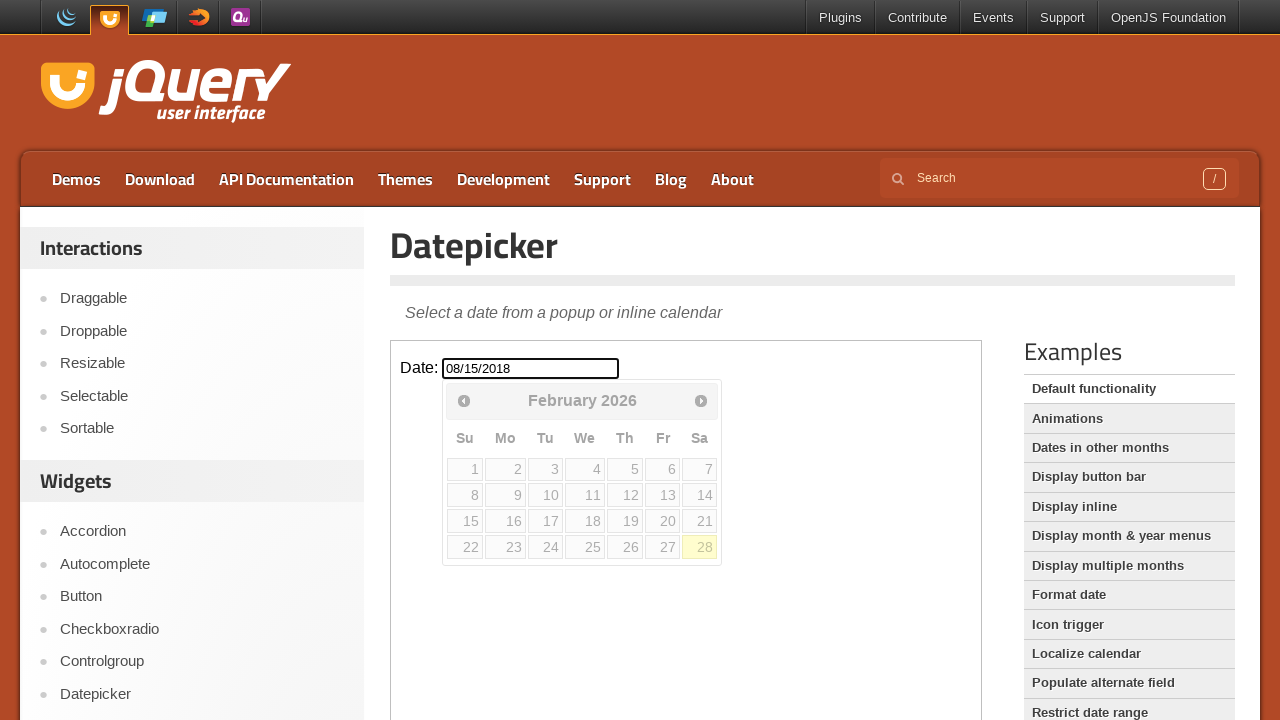

Pressed Enter to confirm date selection on .demo-frame >> internal:control=enter-frame >> #datepicker
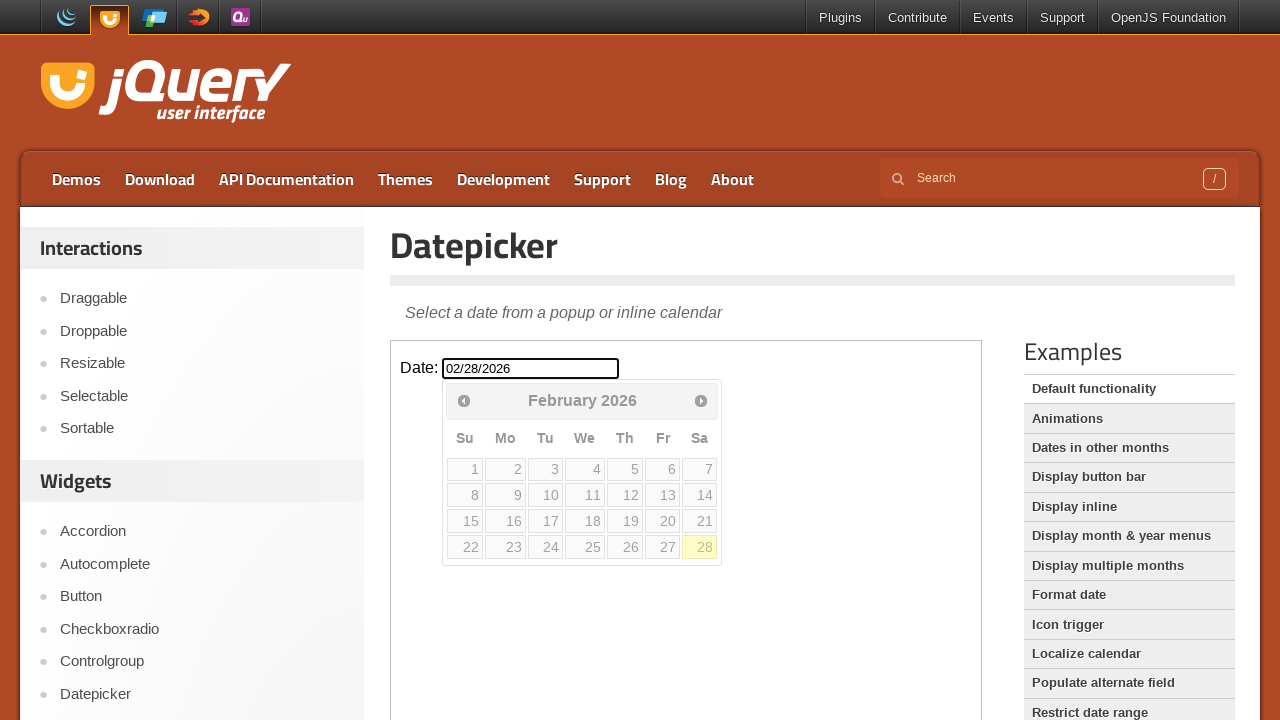

Waited 500ms for datepicker to process
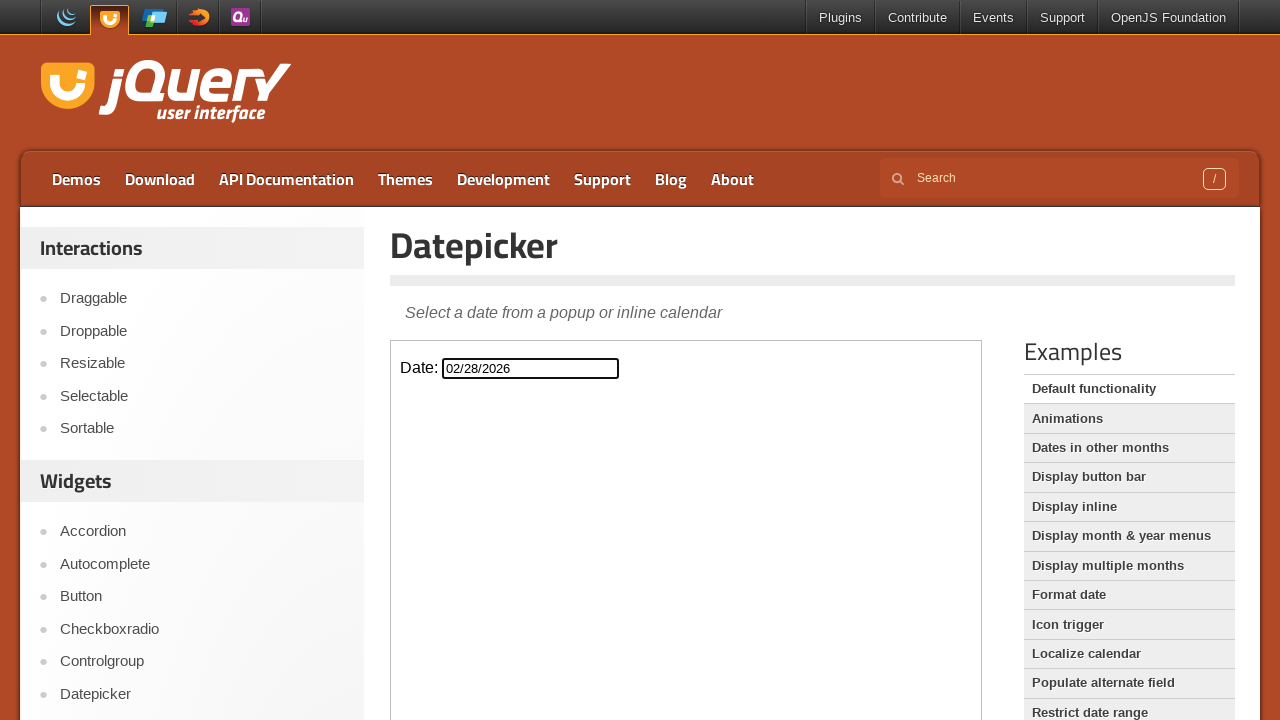

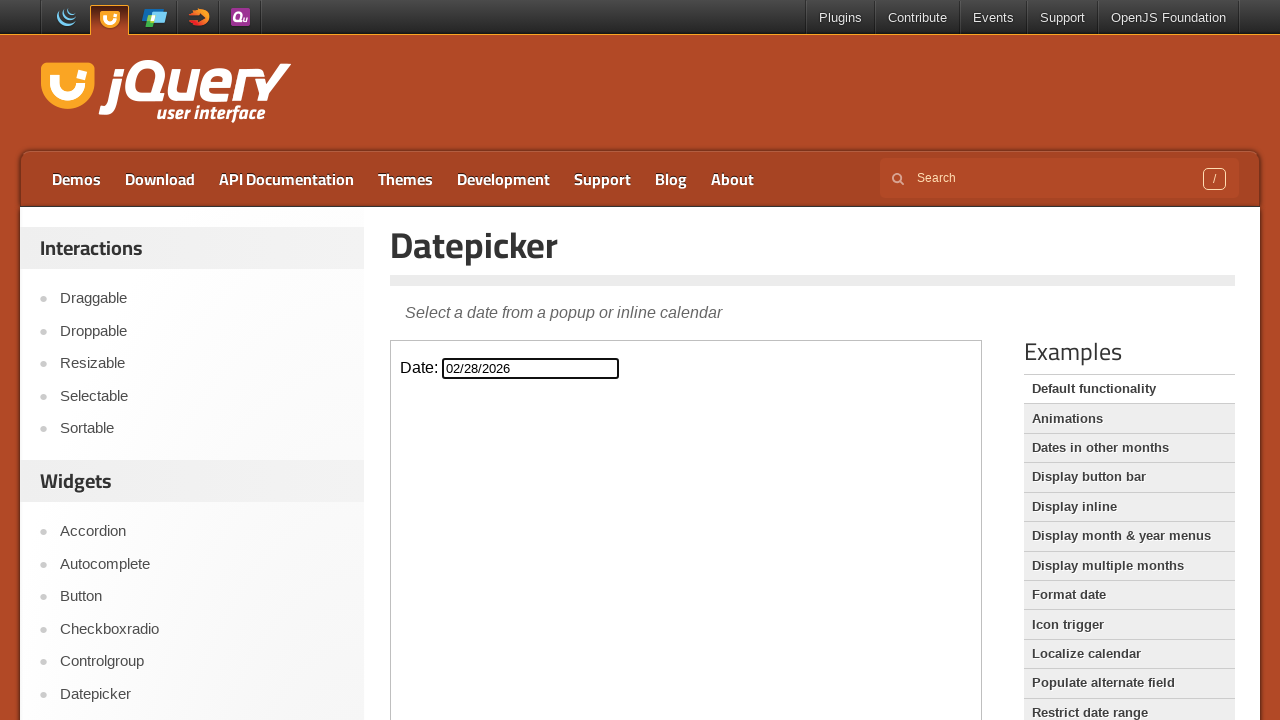